Tests dropdown select functionality by switching to an iframe and selecting options using different methods: by index, by value, and by visible text.

Starting URL: https://www.w3schools.com/tags/tryit.asp?filename=tryhtml_select

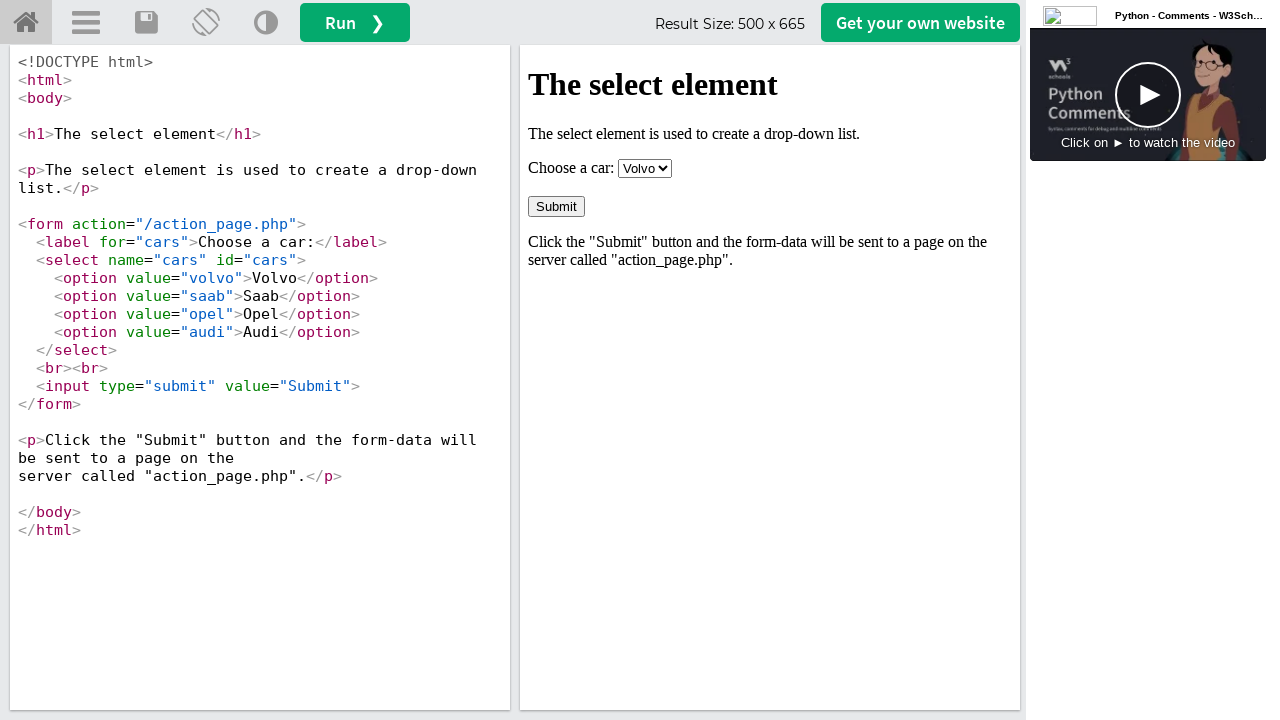

Located iframe containing the dropdown
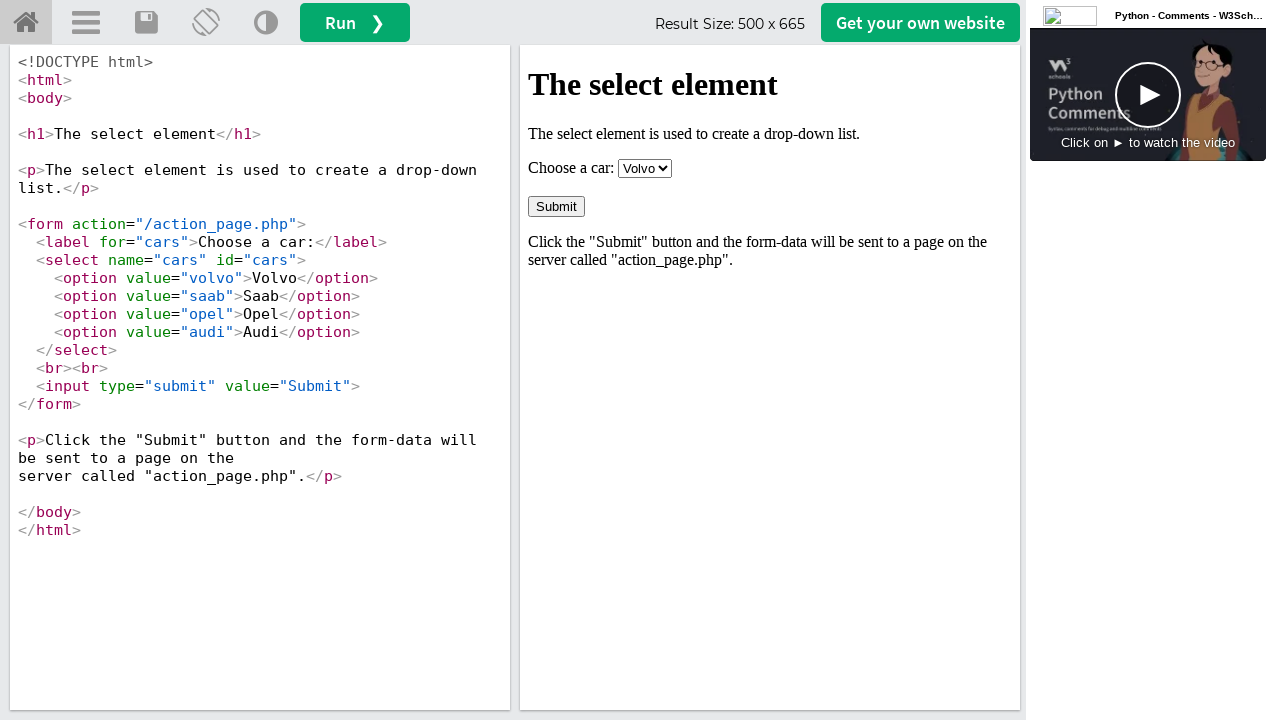

Selected dropdown option by index 3 (Audi) on iframe#iframeResult >> internal:control=enter-frame >> select#cars
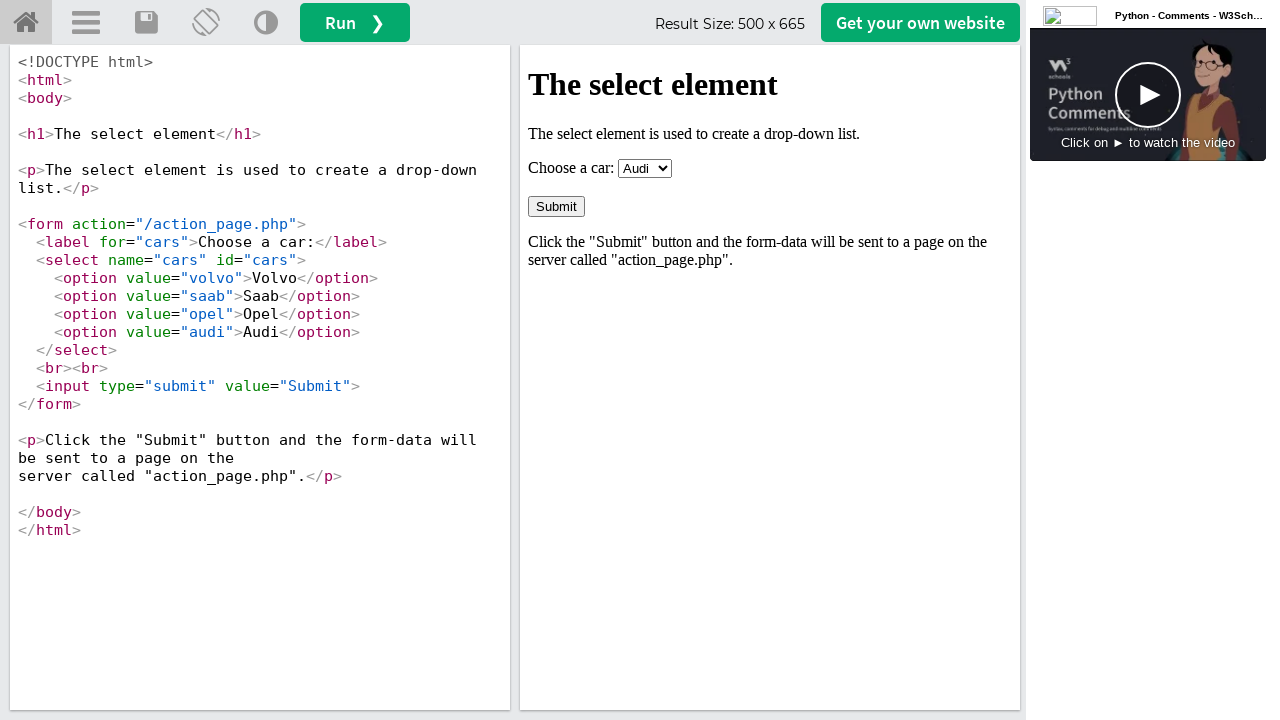

Selected dropdown option by value (saab) on iframe#iframeResult >> internal:control=enter-frame >> select#cars
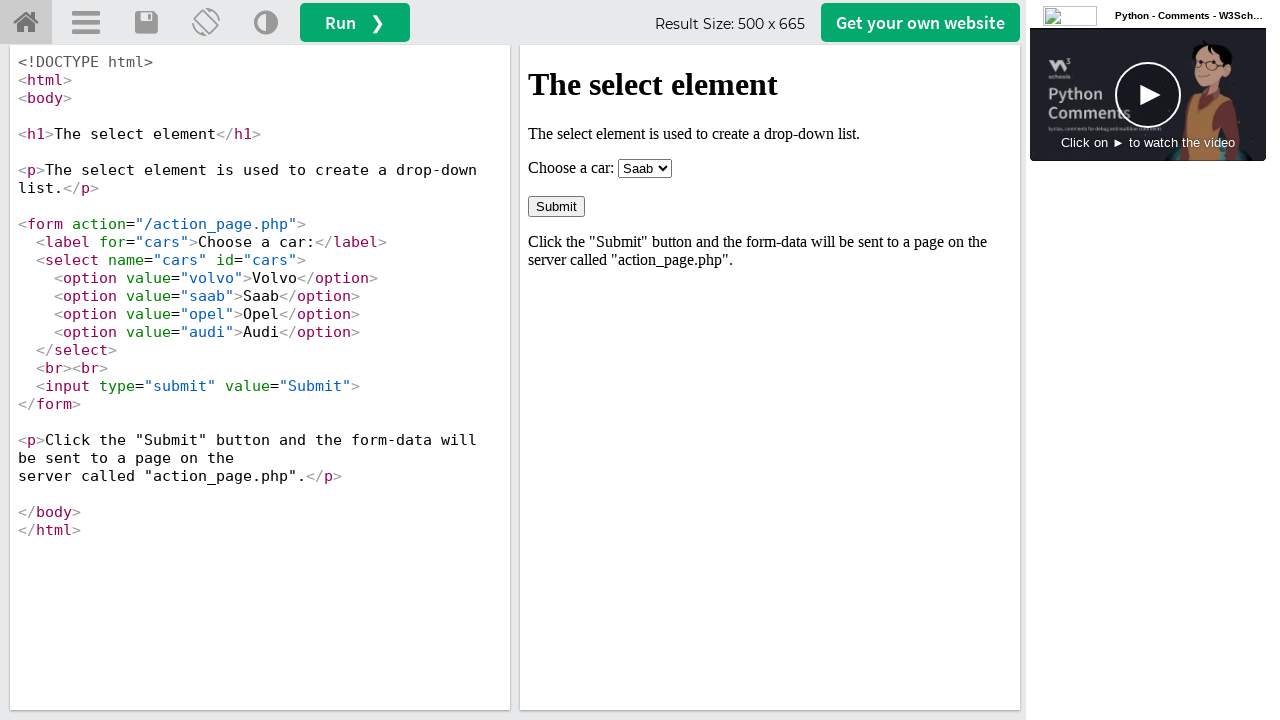

Selected dropdown option by visible text (Volvo) on iframe#iframeResult >> internal:control=enter-frame >> select#cars
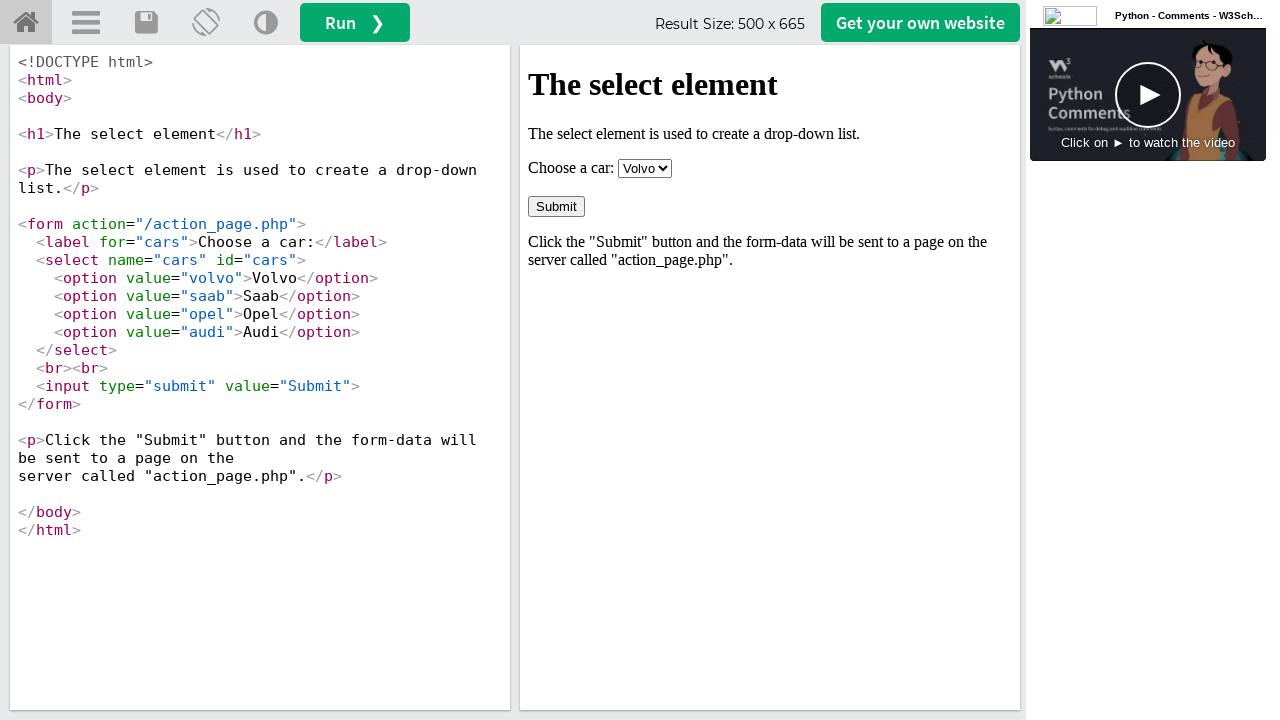

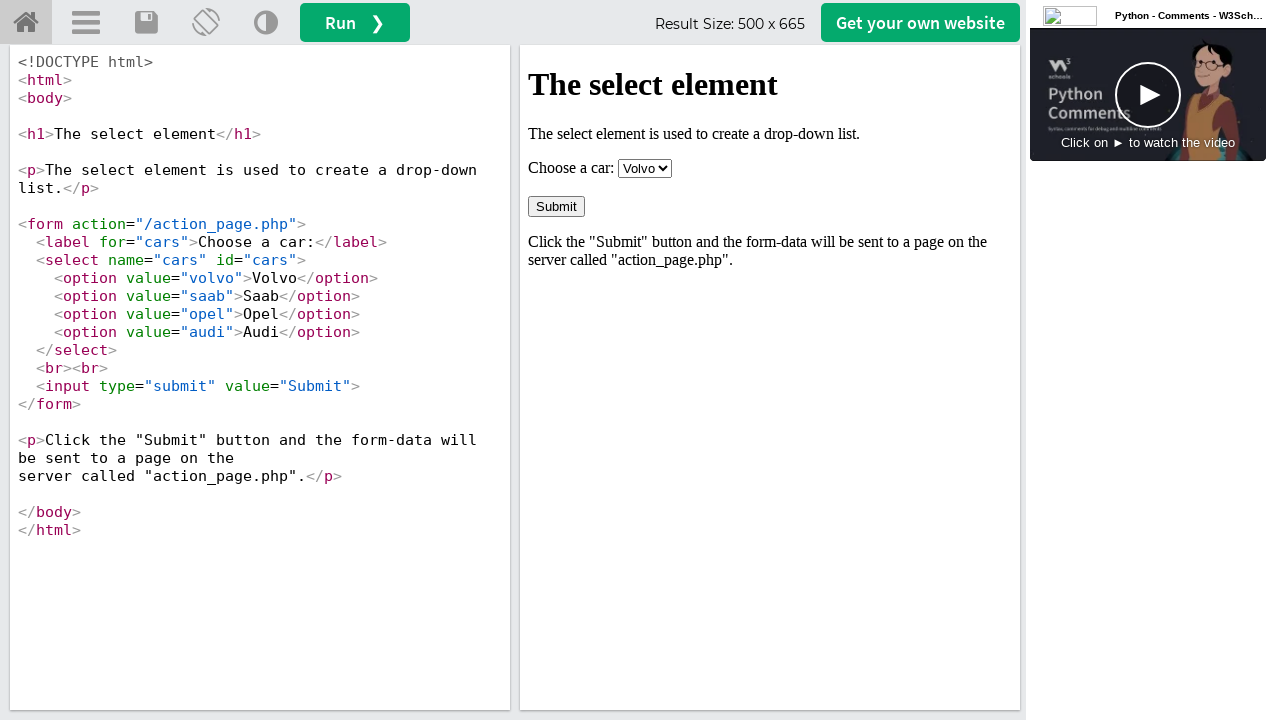